Tests Playwright's auto-waiting functionality by clicking a button that triggers an AJAX request, then waiting for and verifying the success message that loads asynchronously.

Starting URL: http://uitestingplayground.com/ajax

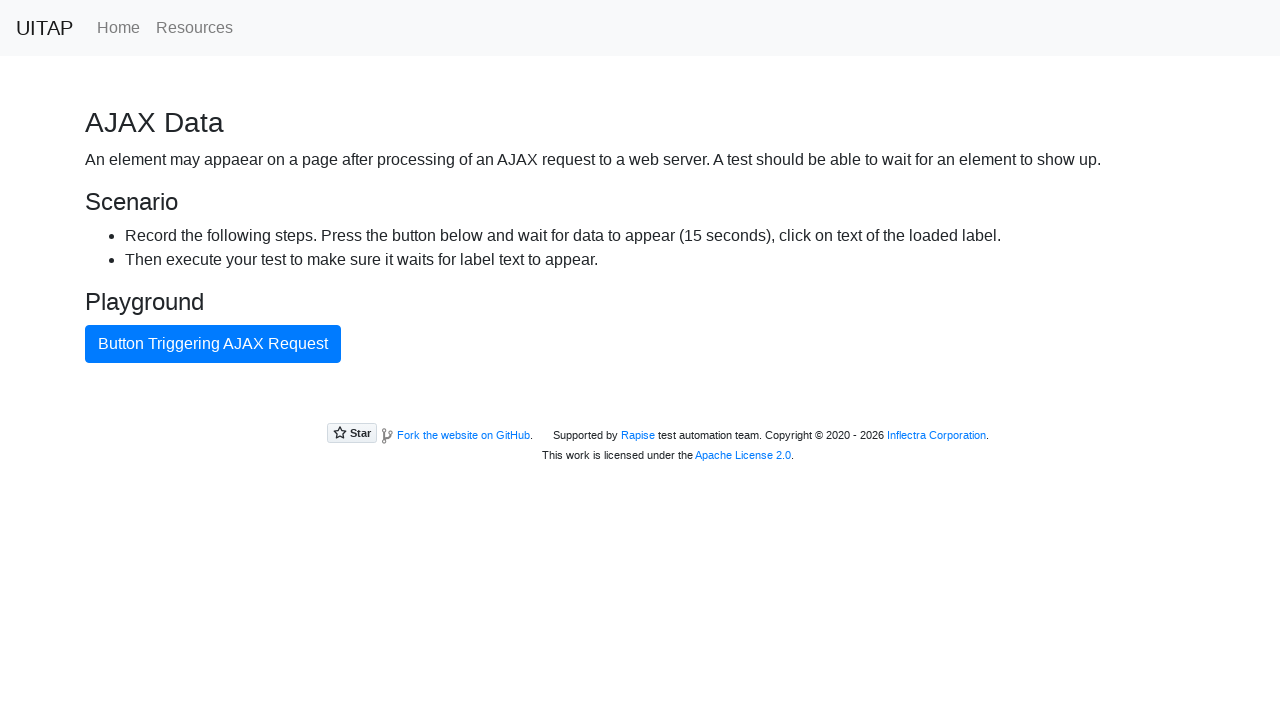

Clicked button triggering AJAX request at (213, 344) on internal:text="Button Triggering AJAX Request"i
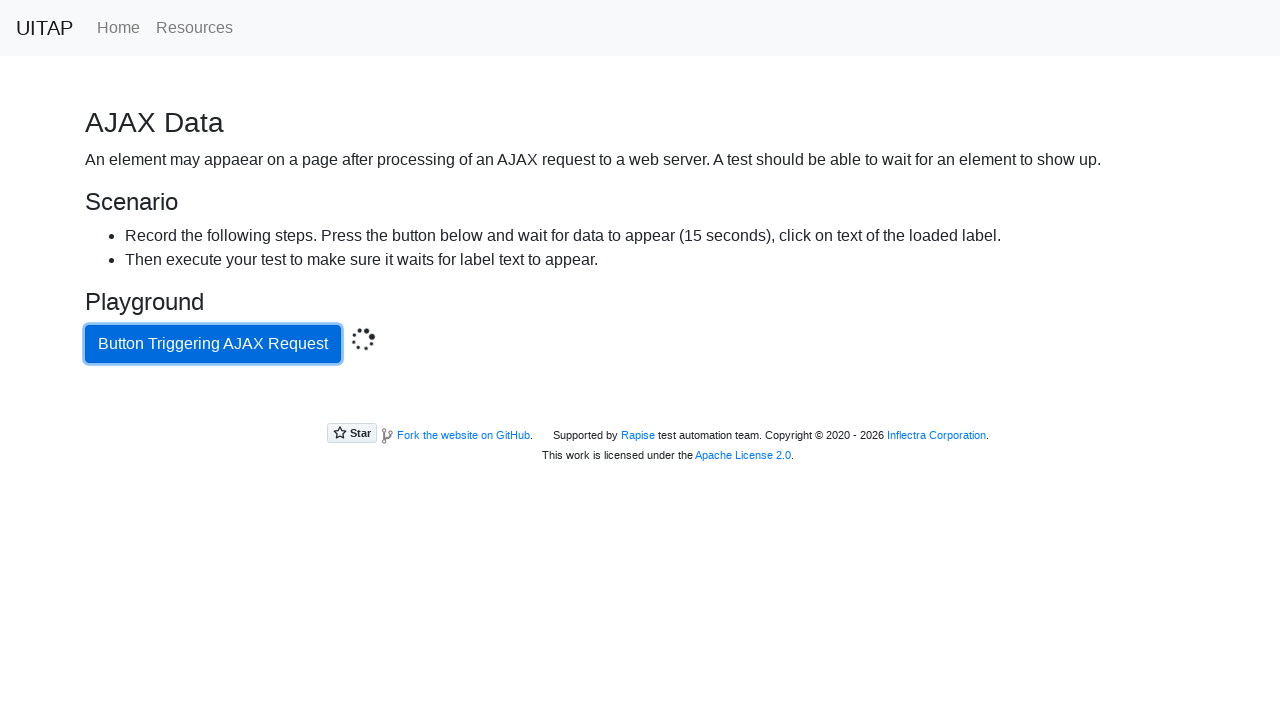

Waited for success message element to appear
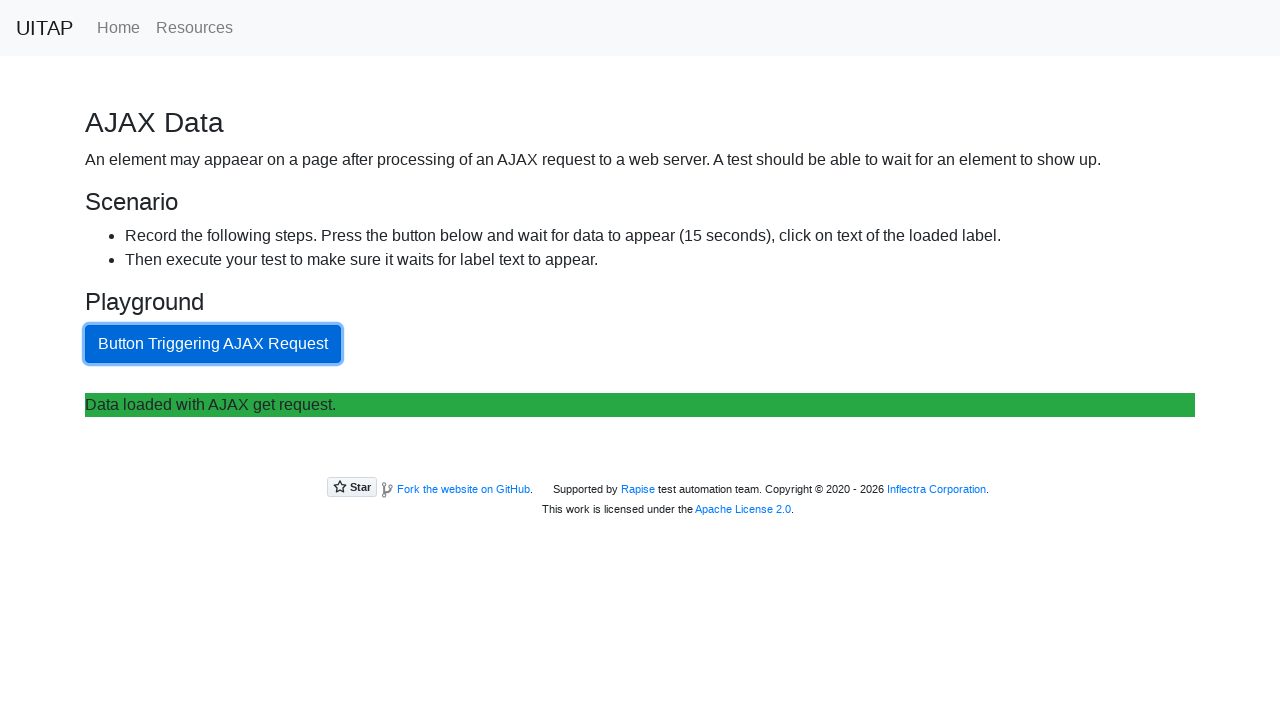

Clicked success message element at (640, 405) on .bg-success
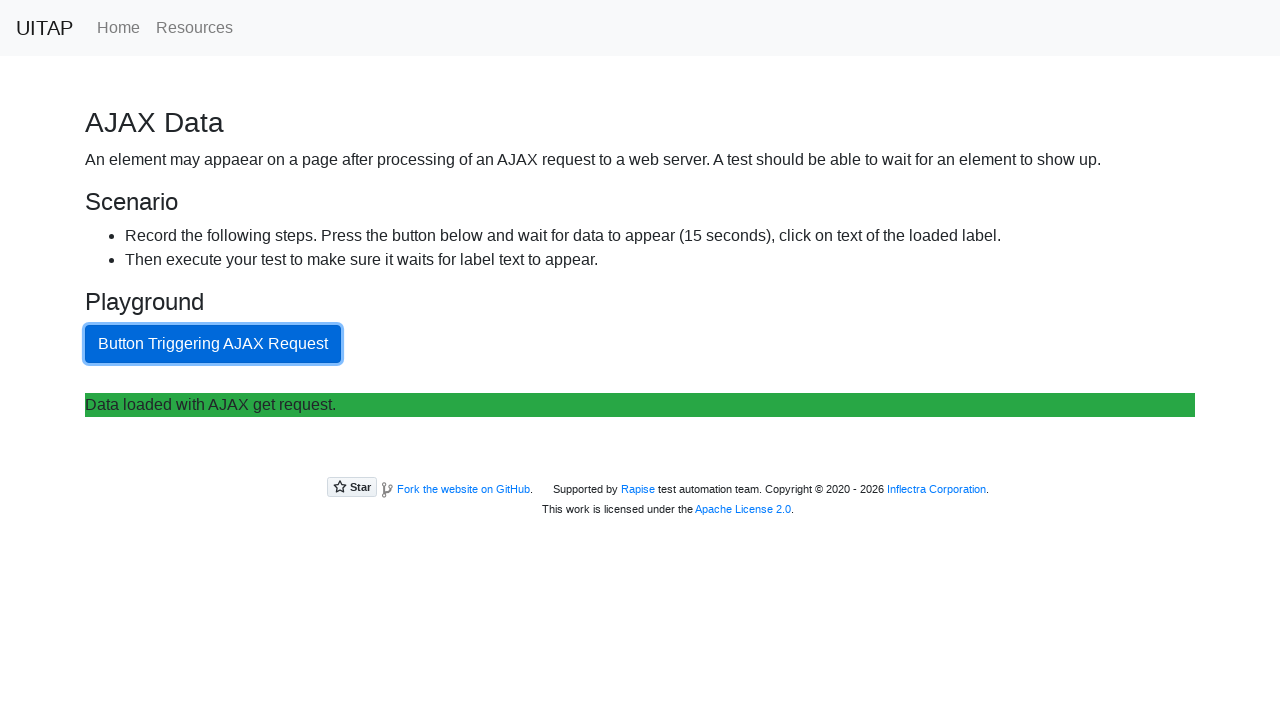

Verified success message text: 'Data loaded with AJAX get request.'
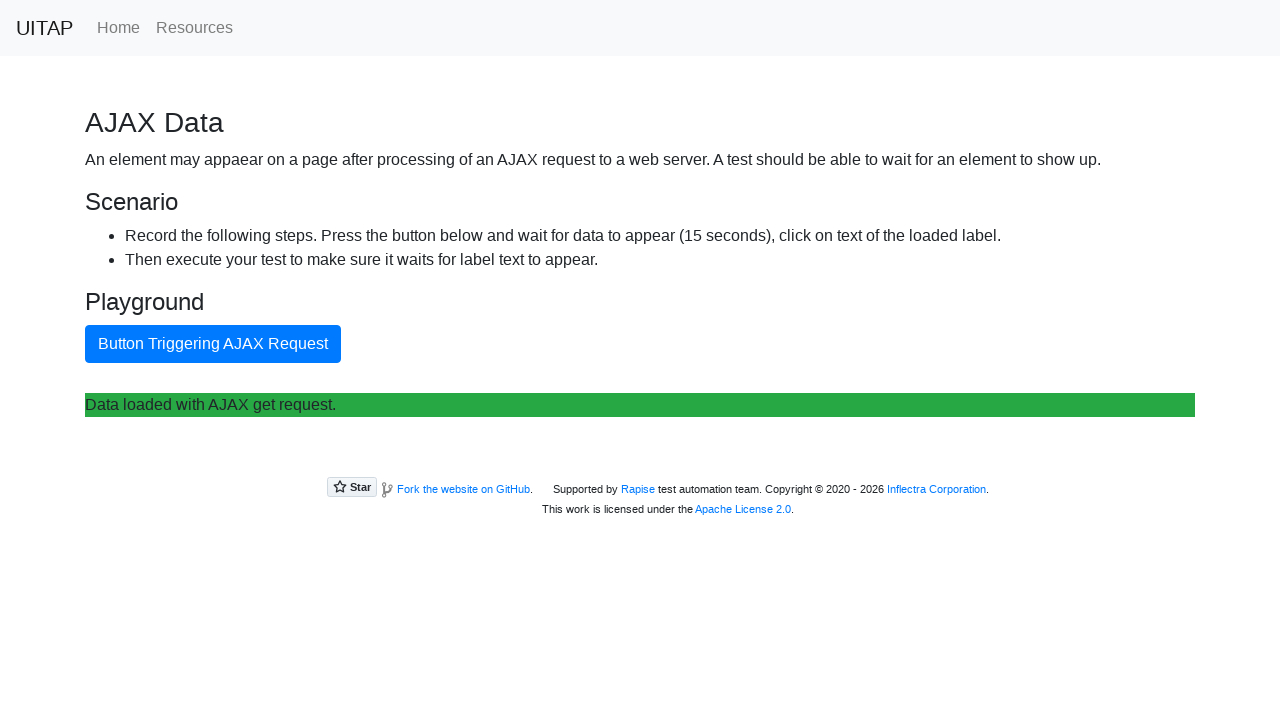

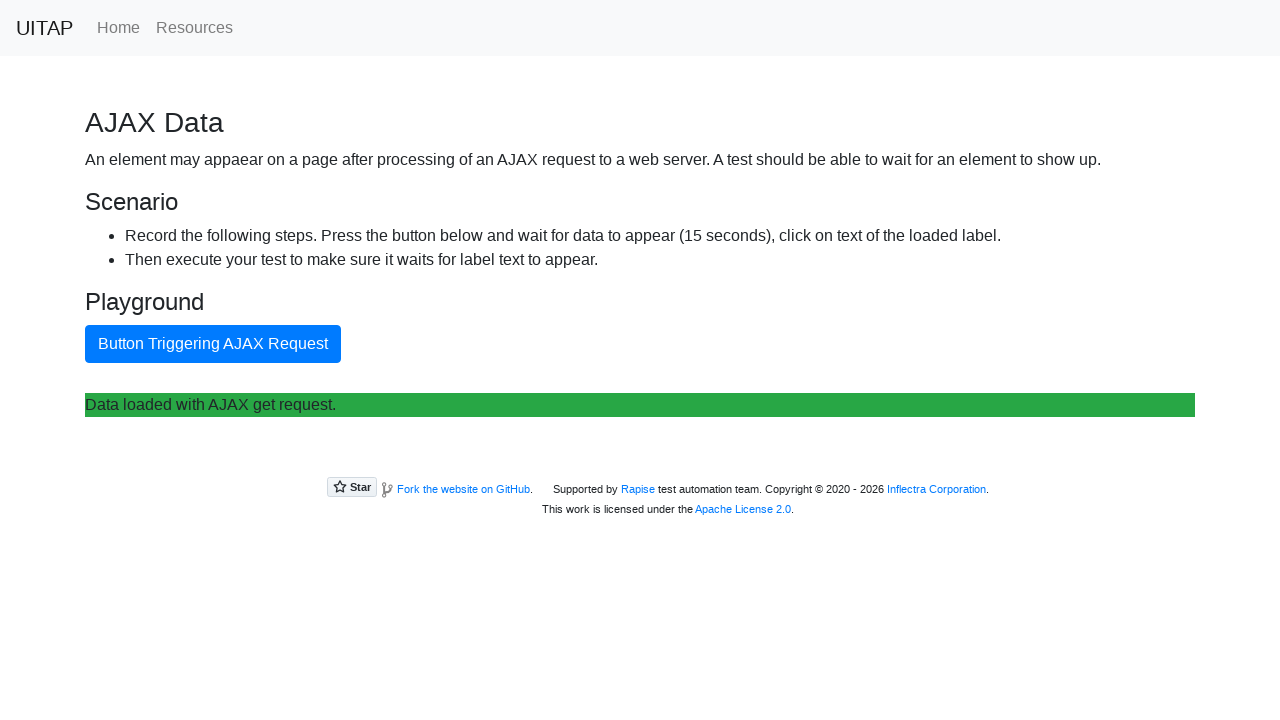